Solves a math problem by extracting a value from the page, calculating a result using a mathematical formula, and submitting the answer along with checkbox and radio button selections

Starting URL: http://suninjuly.github.io/math.html

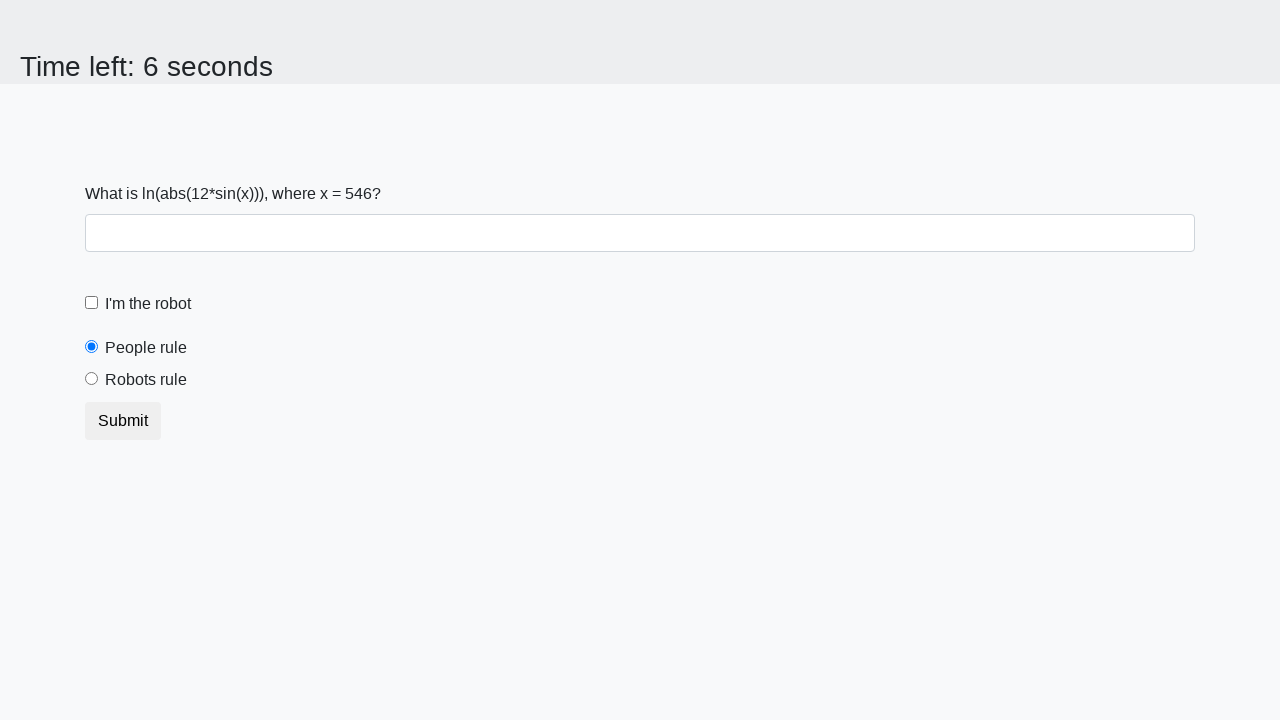

Extracted value of x from the page
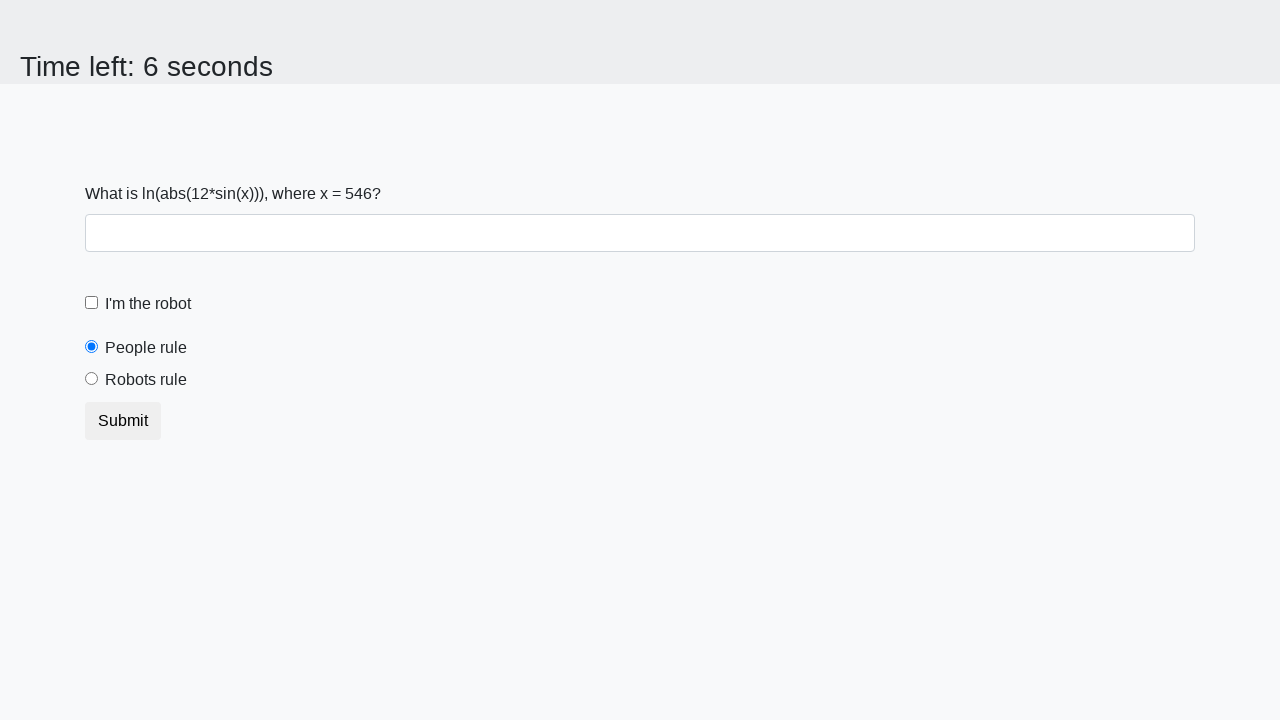

Calculated result y using formula: log(abs(12*sin(546))) = 1.965518334522961
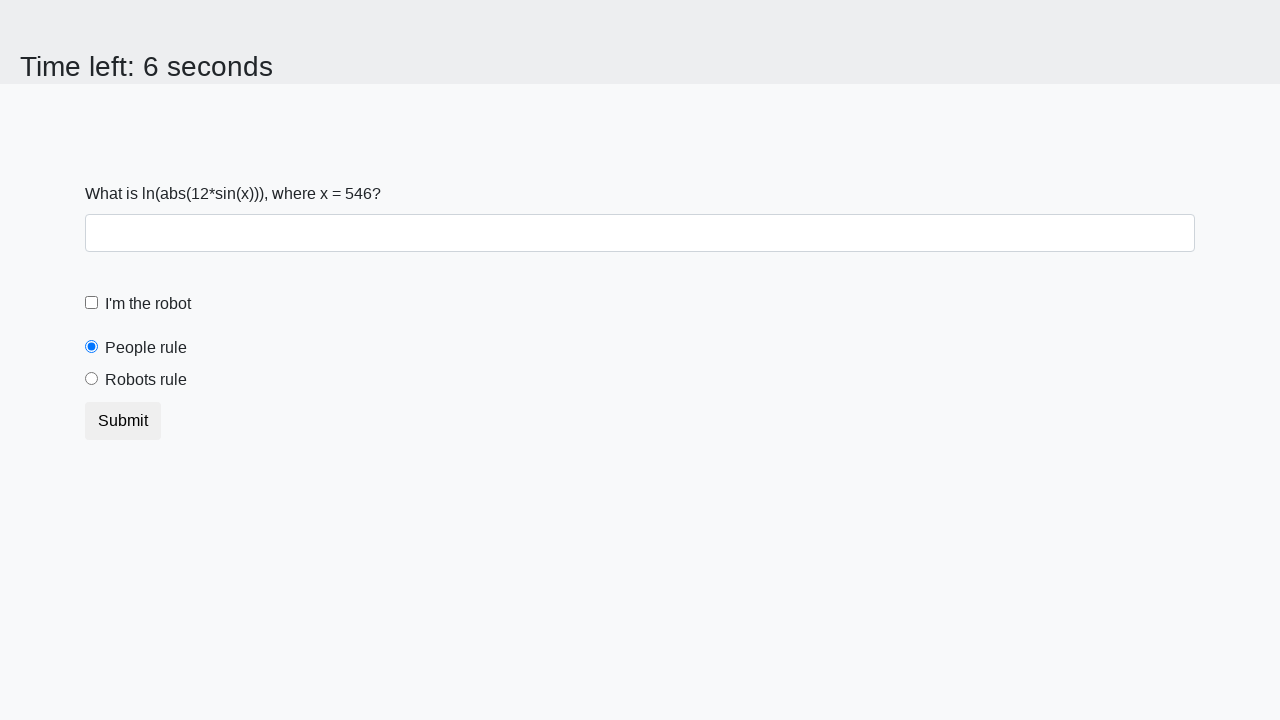

Filled answer field with calculated value: 1.965518334522961 on div.form-group [type="text"]
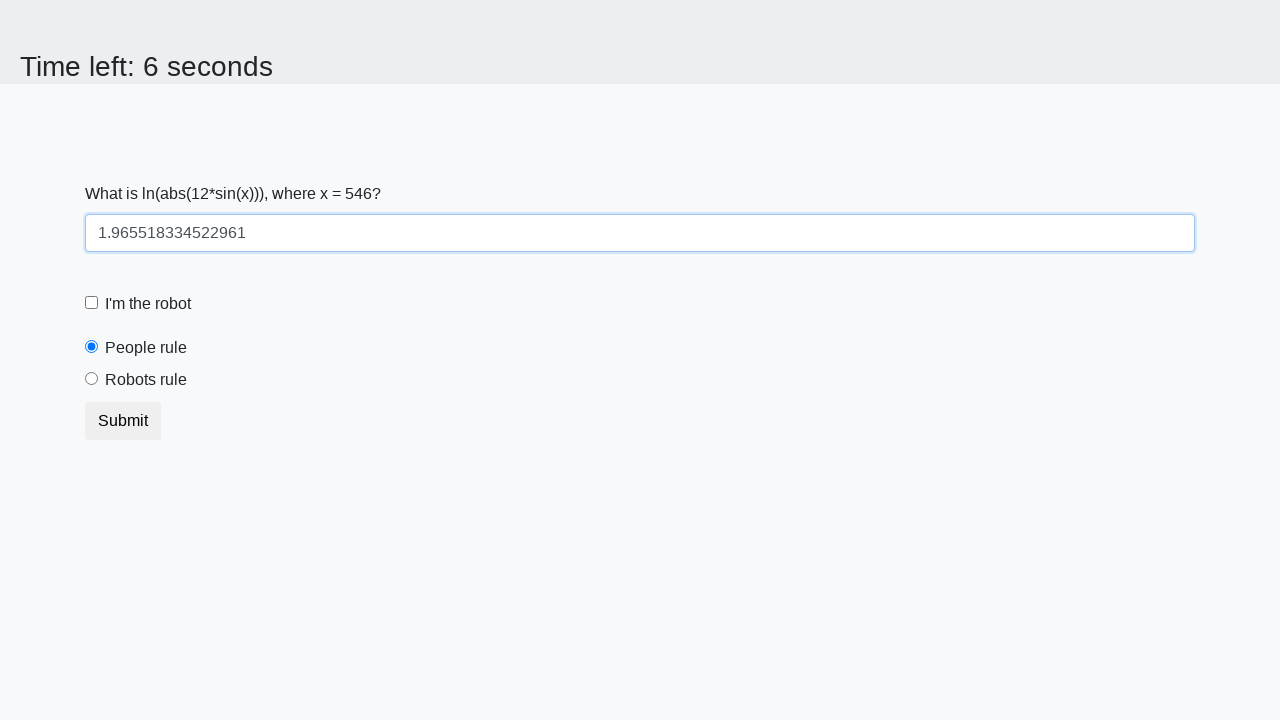

Clicked the checkbox at (92, 303) on div.form-check [type="checkbox"]
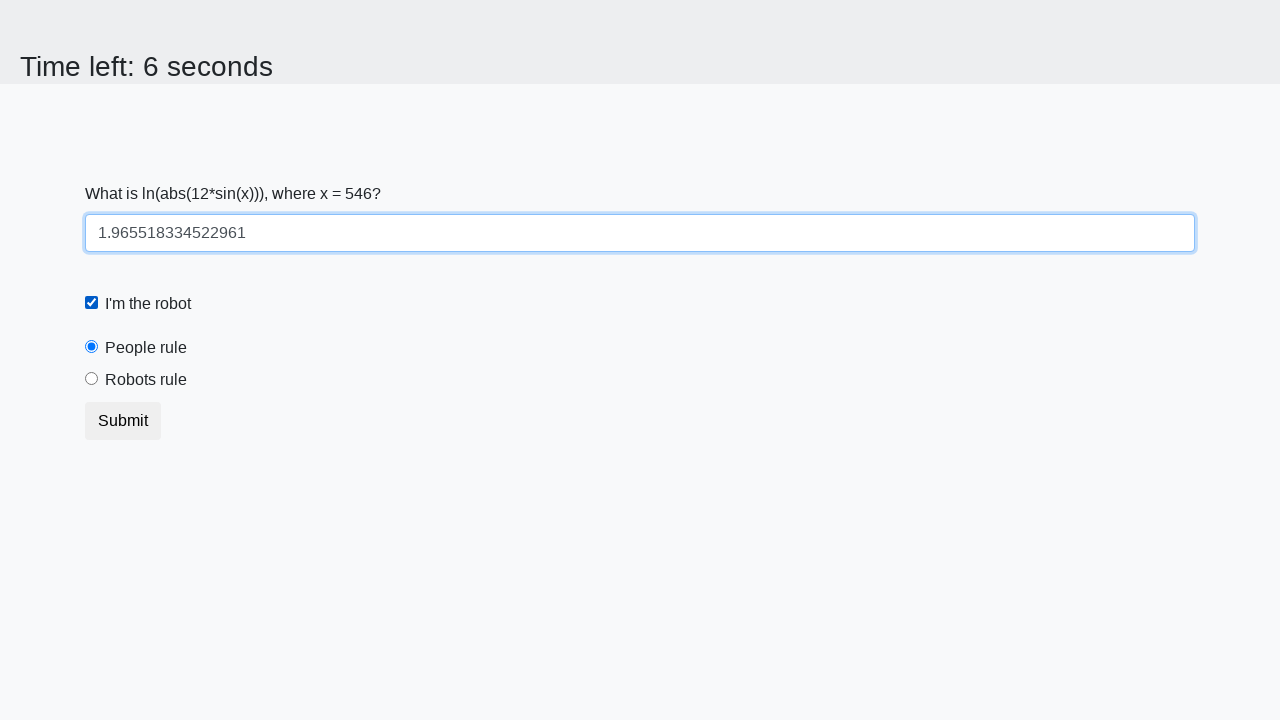

Clicked the radio button for 'robotsRule' at (146, 380) on div.form-radio-custom [for="robotsRule"]
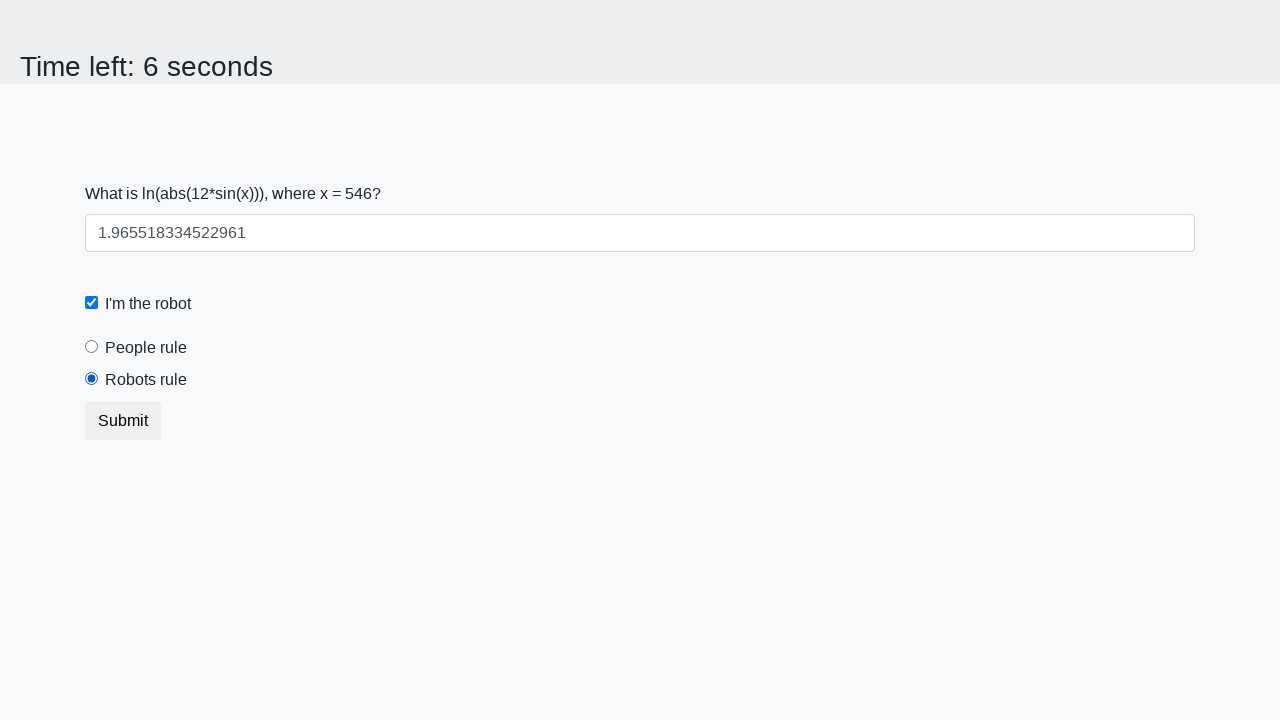

Submitted the form at (123, 421) on button[type="submit"]
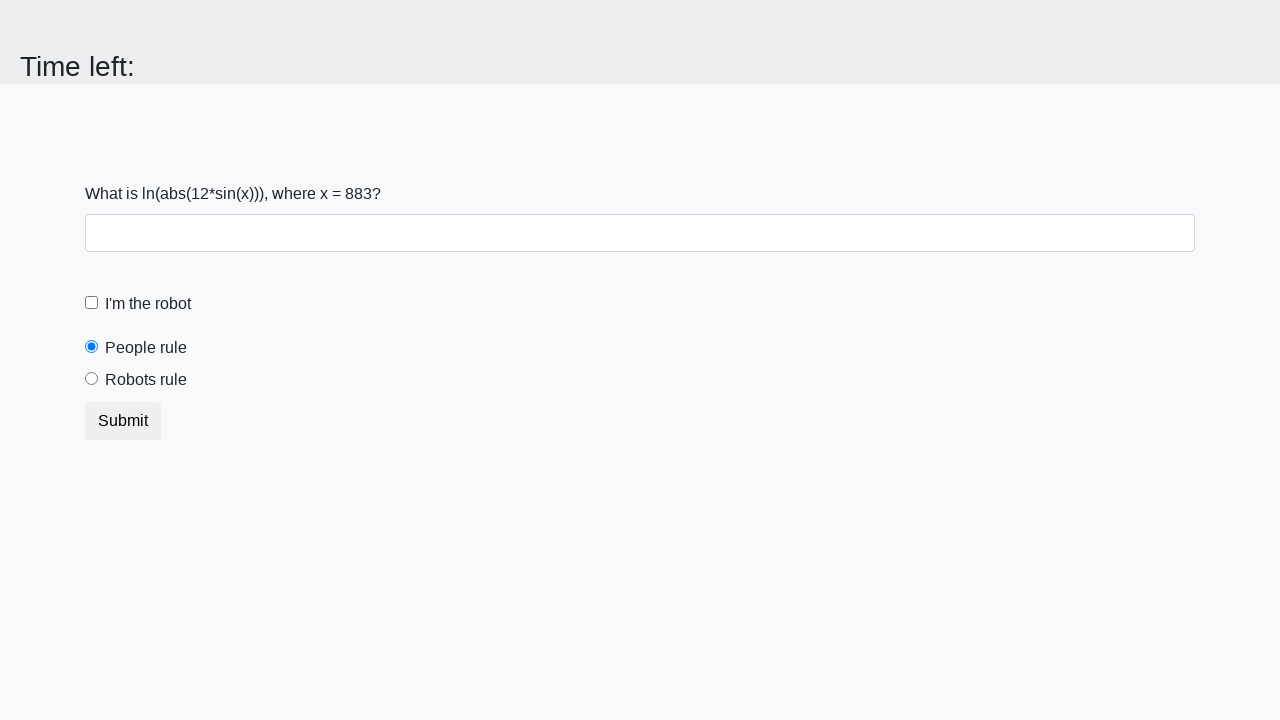

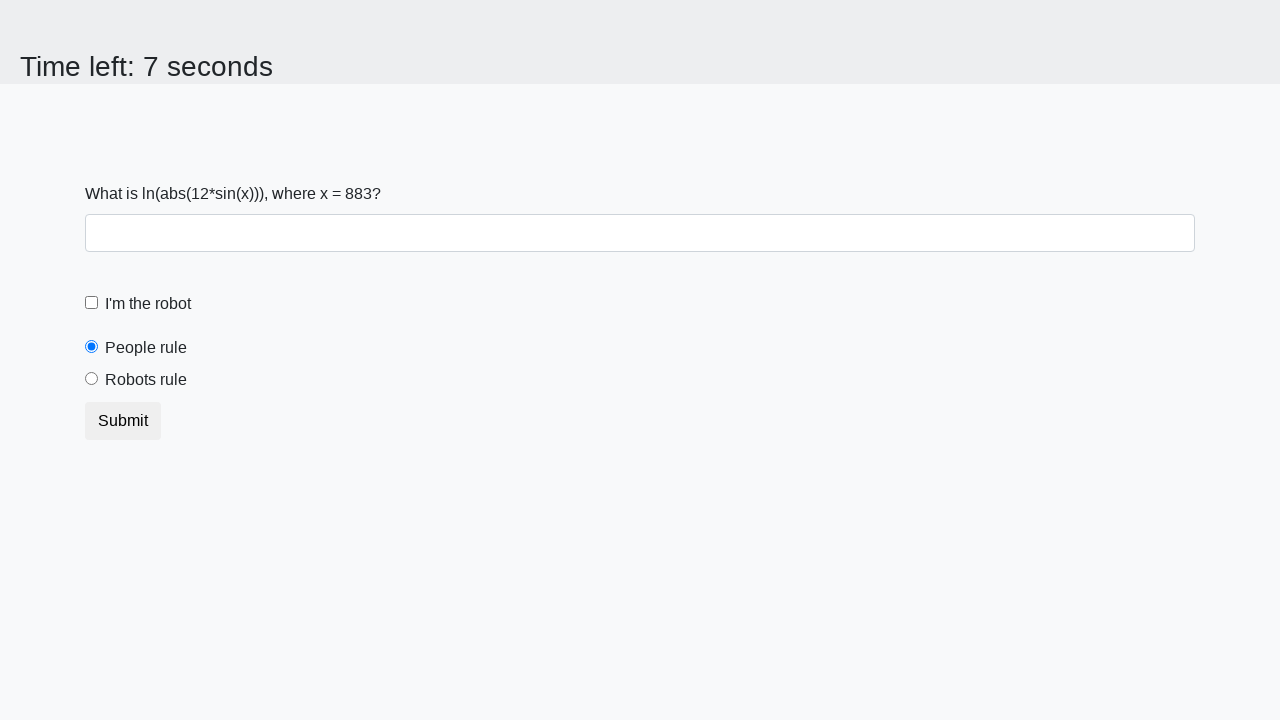